Tests that entered text is trimmed when editing a todo item.

Starting URL: https://demo.playwright.dev/todomvc

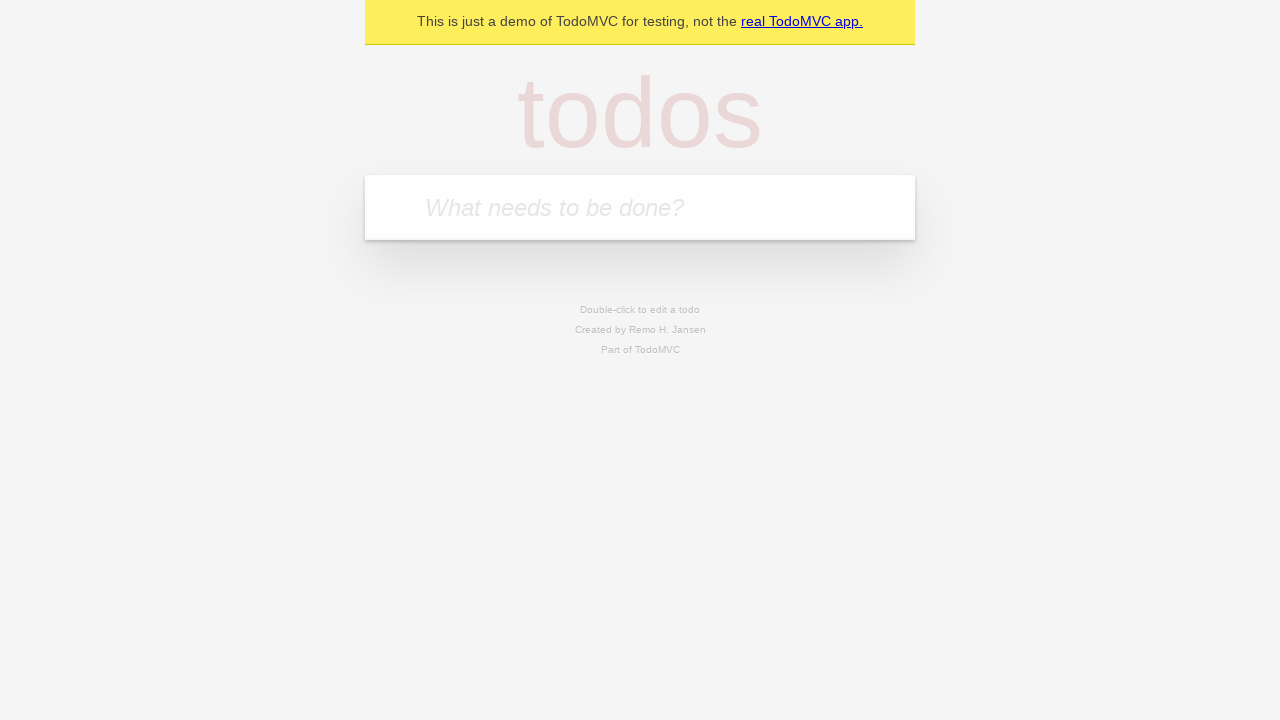

Filled todo input with 'buy some cheese' on internal:attr=[placeholder="What needs to be done?"i]
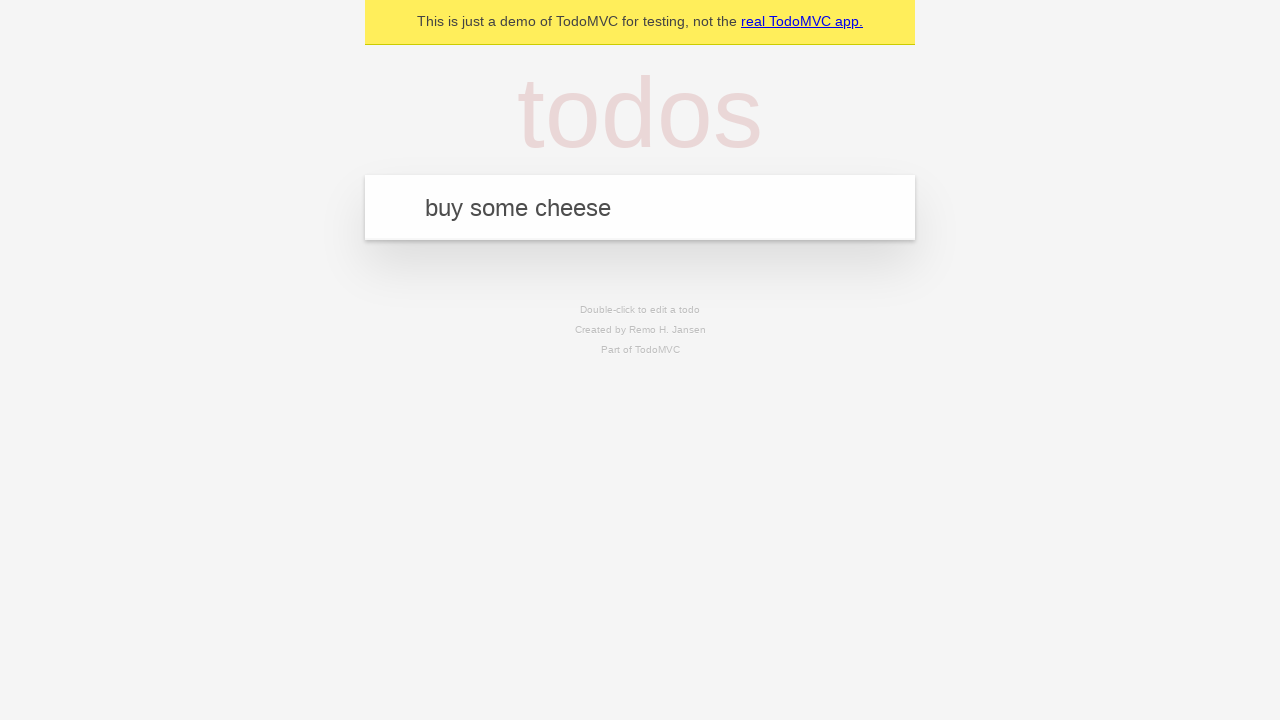

Pressed Enter to add first todo item on internal:attr=[placeholder="What needs to be done?"i]
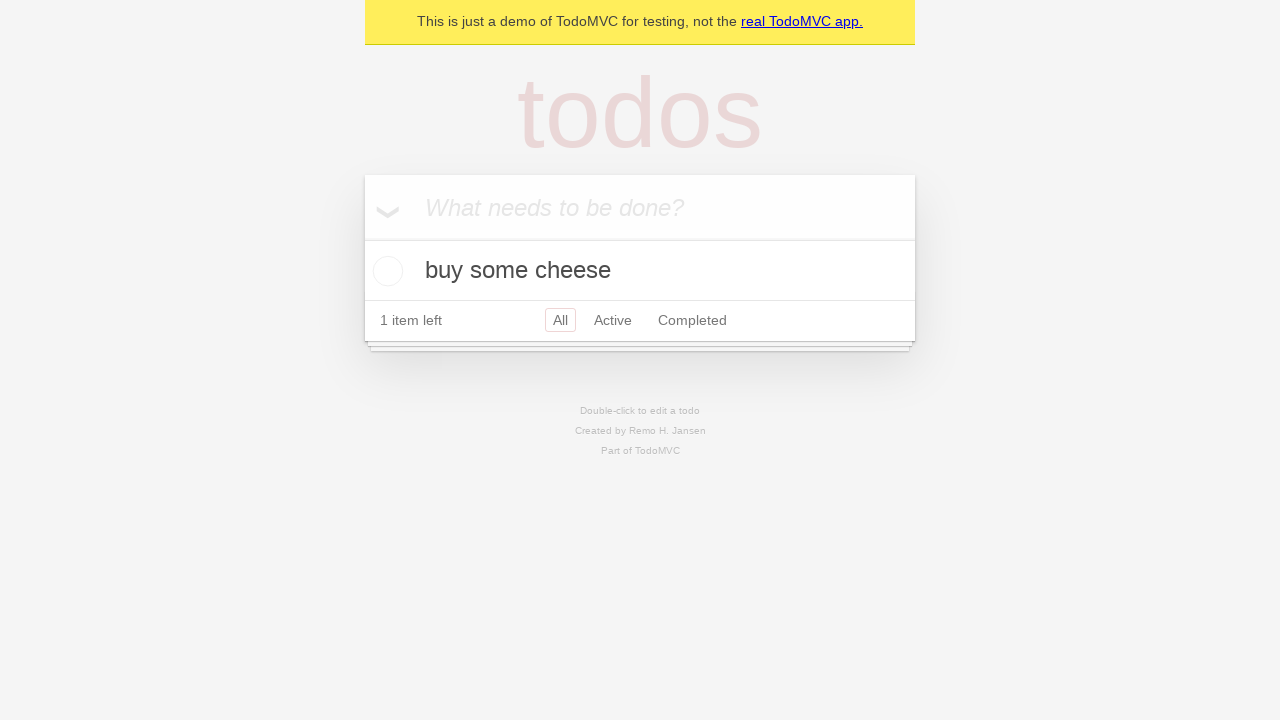

Filled todo input with 'feed the cat' on internal:attr=[placeholder="What needs to be done?"i]
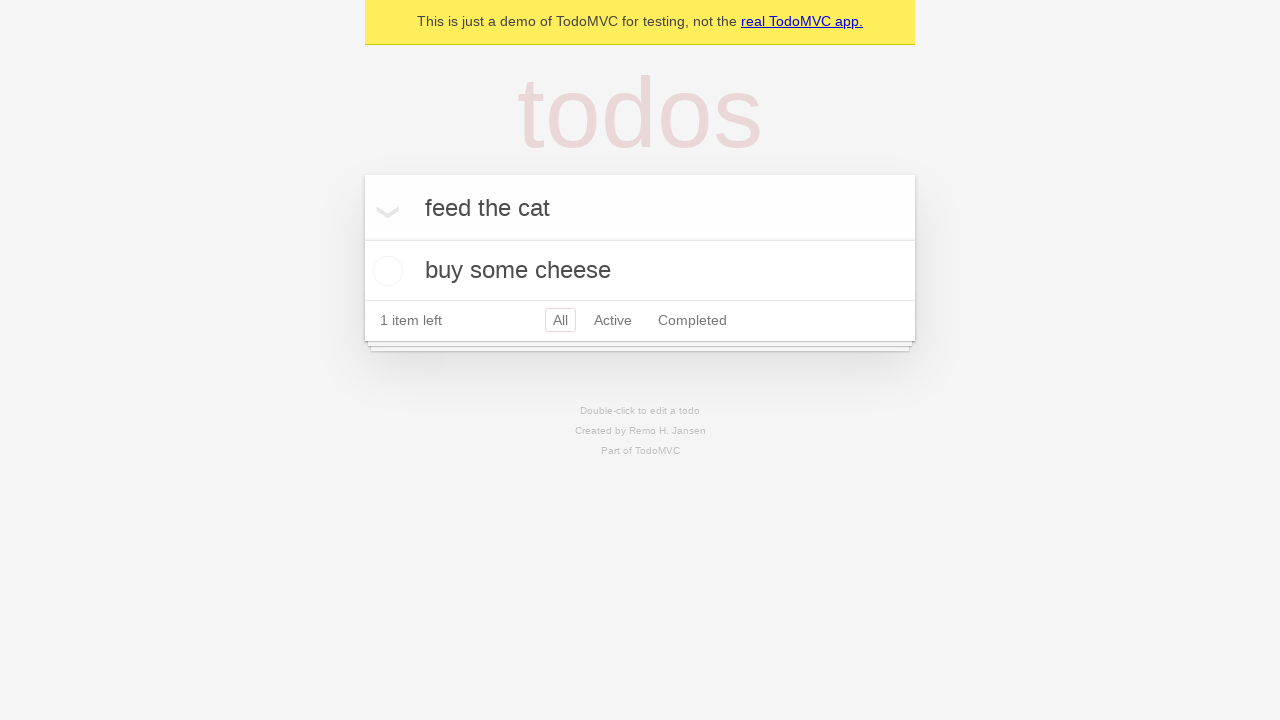

Pressed Enter to add second todo item on internal:attr=[placeholder="What needs to be done?"i]
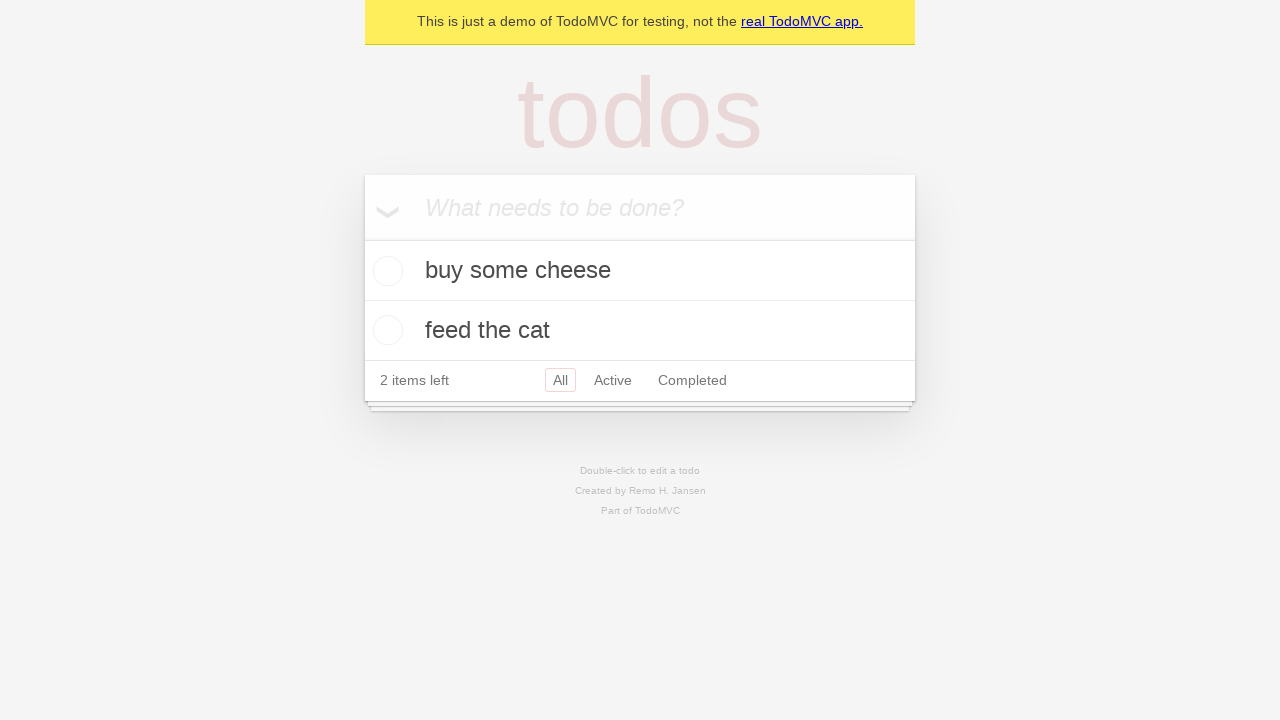

Filled todo input with 'book a doctors appointment' on internal:attr=[placeholder="What needs to be done?"i]
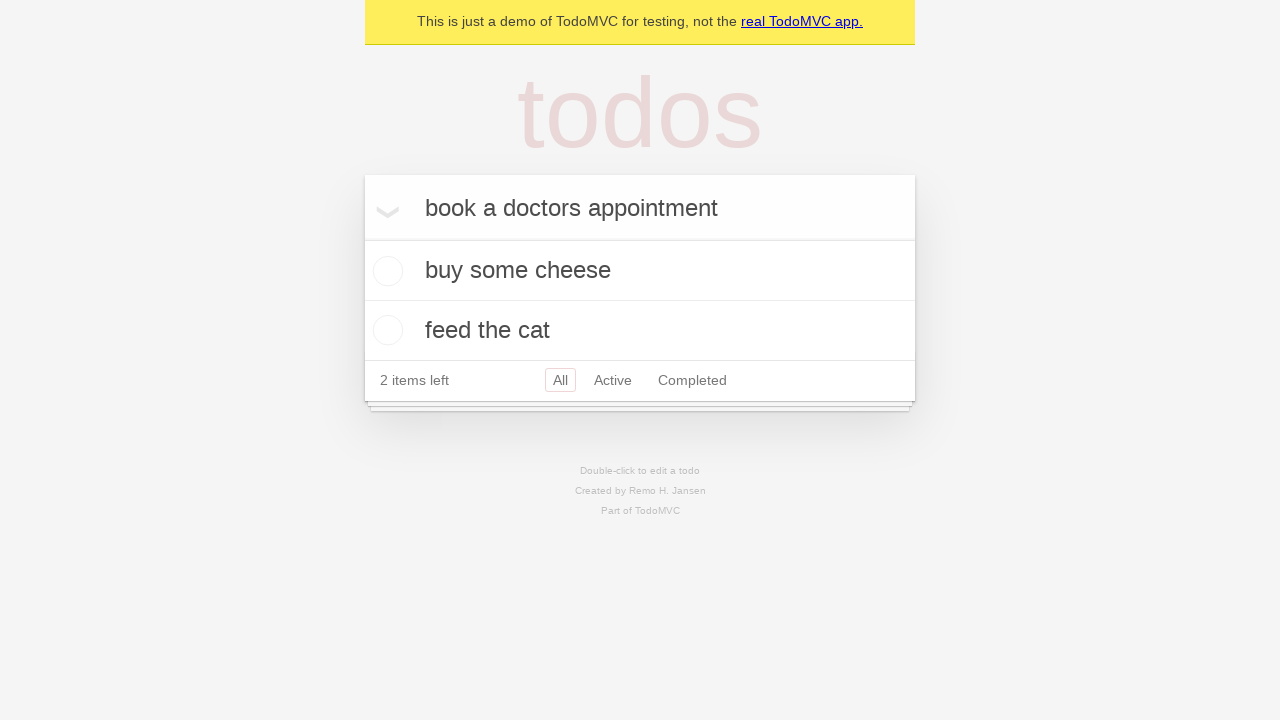

Pressed Enter to add third todo item on internal:attr=[placeholder="What needs to be done?"i]
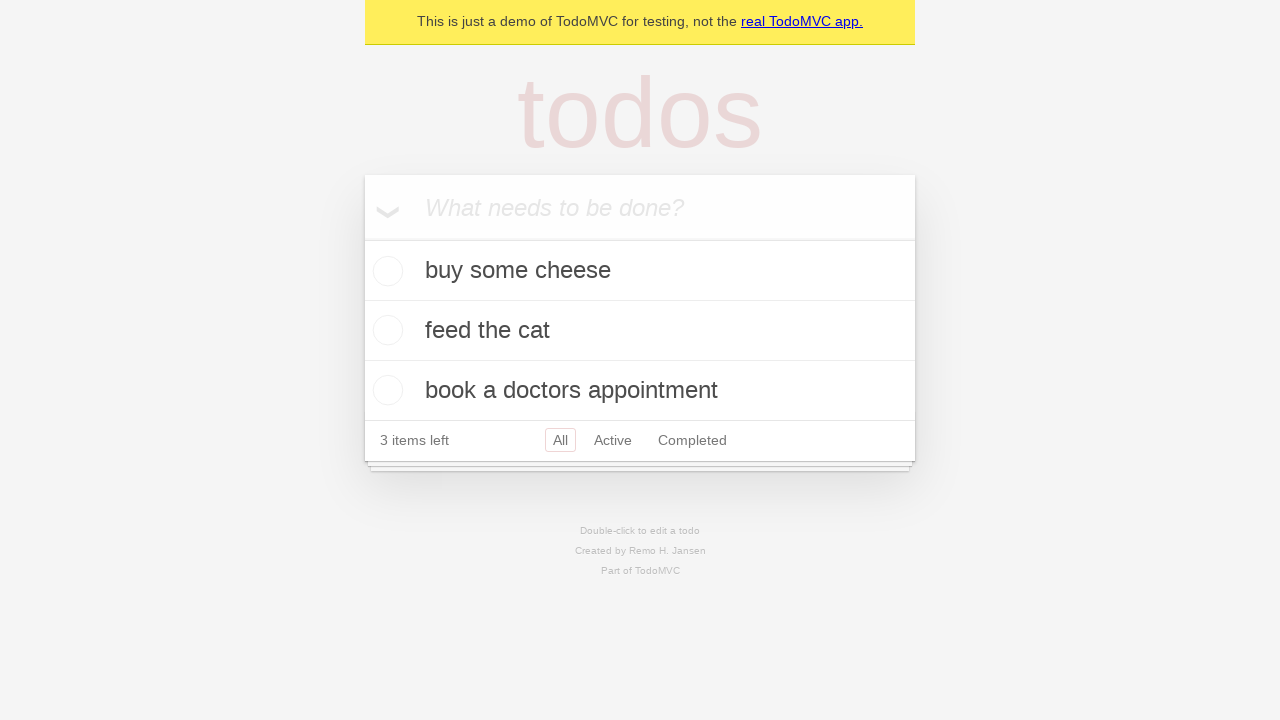

Double-clicked second todo item to enter edit mode at (640, 331) on internal:testid=[data-testid="todo-item"s] >> nth=1
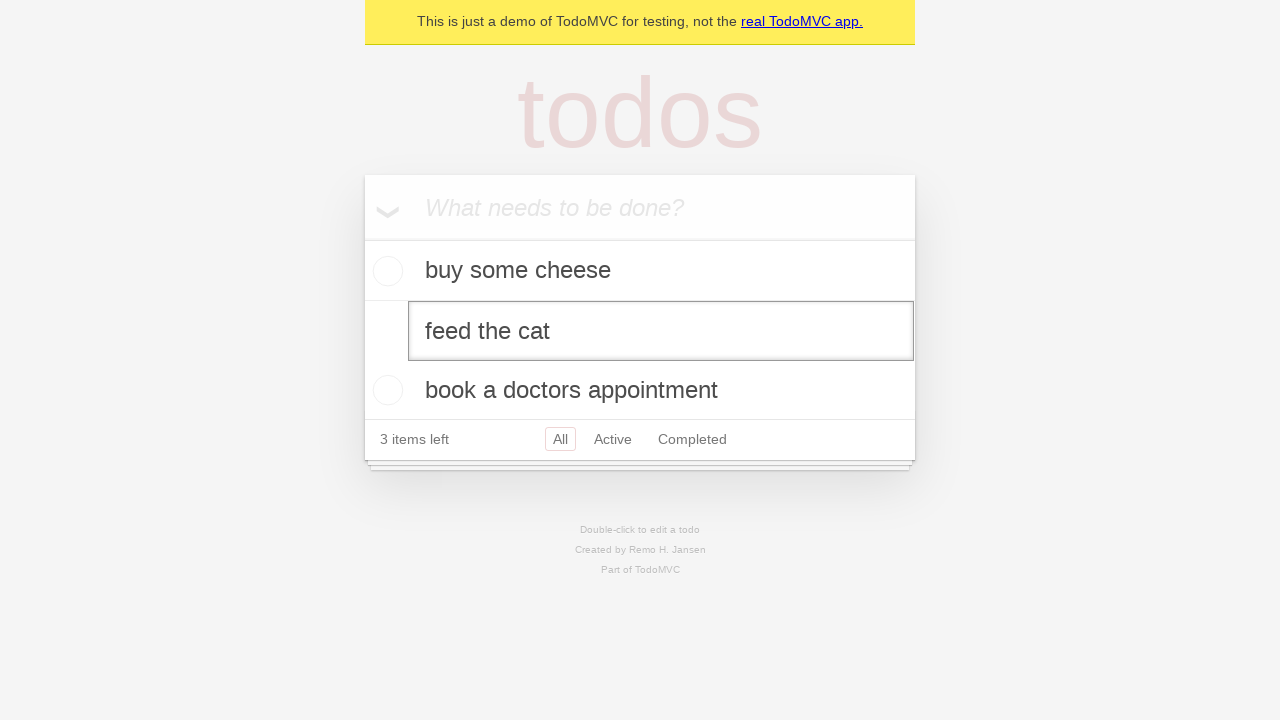

Filled edit textbox with '    buy some sausages    ' (with leading and trailing whitespace) on internal:testid=[data-testid="todo-item"s] >> nth=1 >> internal:role=textbox[nam
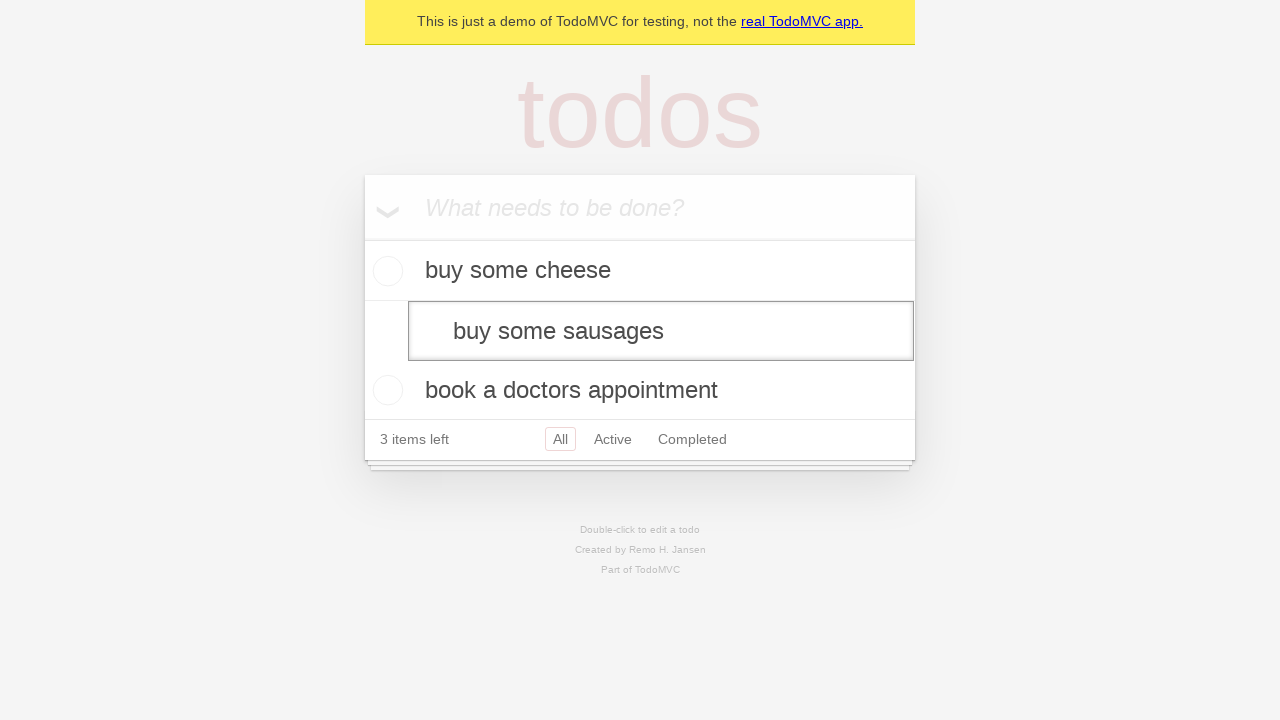

Pressed Enter to save edited todo item, text should be trimmed on internal:testid=[data-testid="todo-item"s] >> nth=1 >> internal:role=textbox[nam
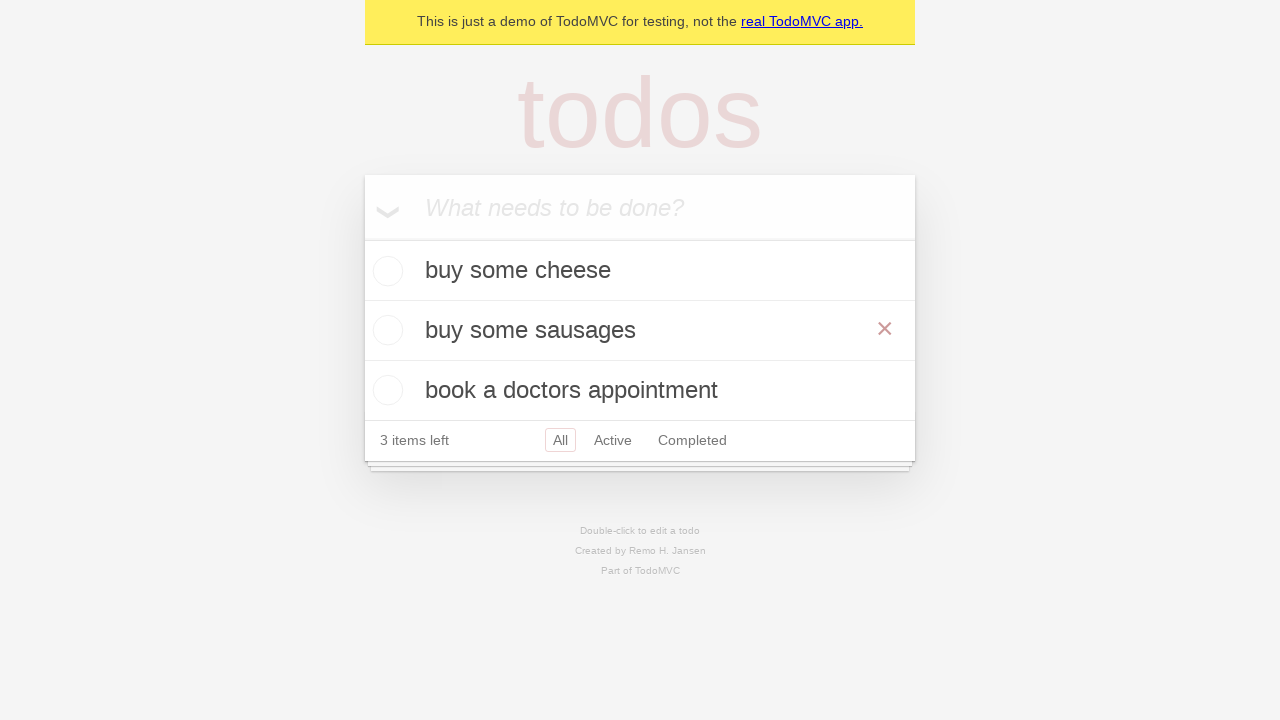

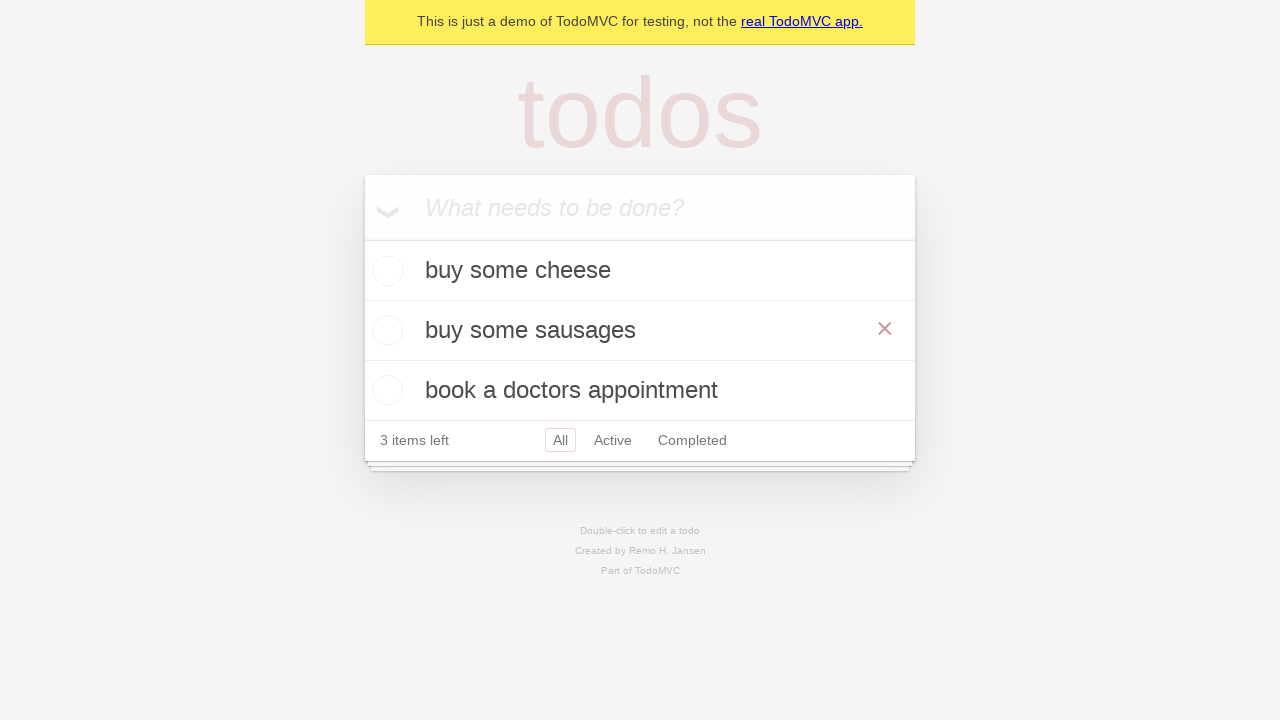